Tests valid contact form submission by filling all fields with valid data and submitting the form.

Starting URL: https://parabank.parasoft.com/parabank/contact.htm

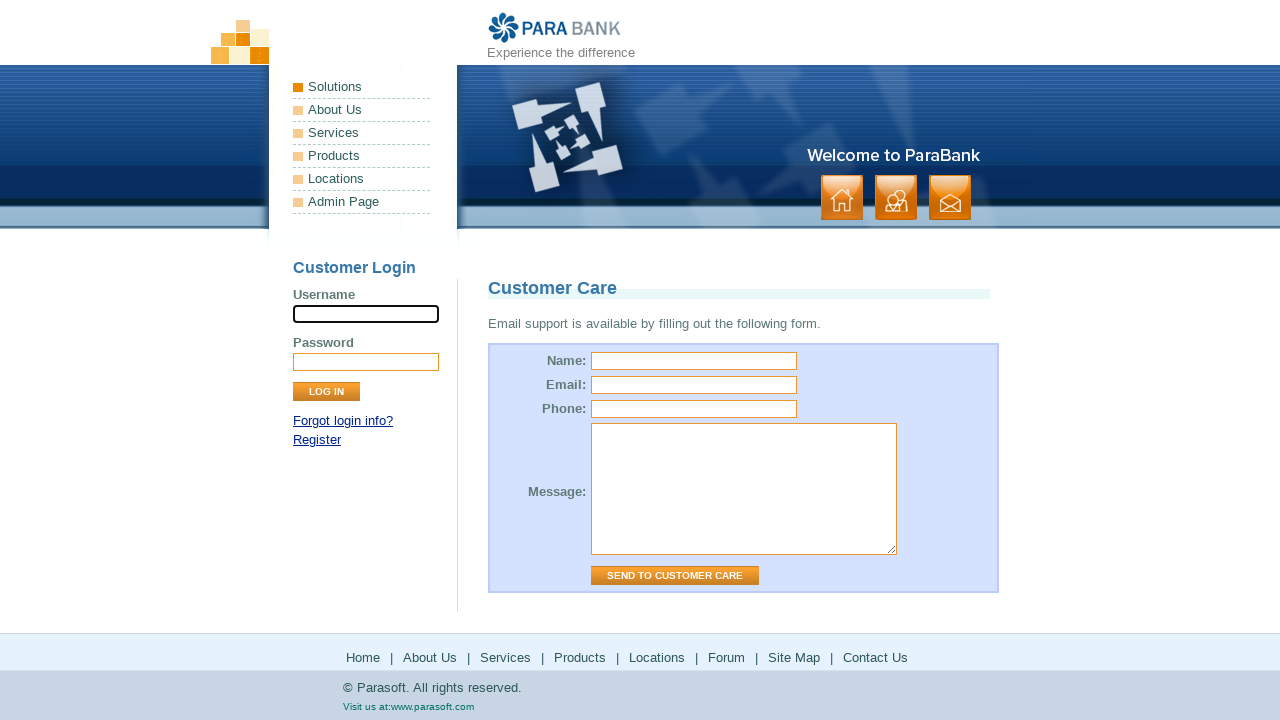

Waited for page to fully load (networkidle)
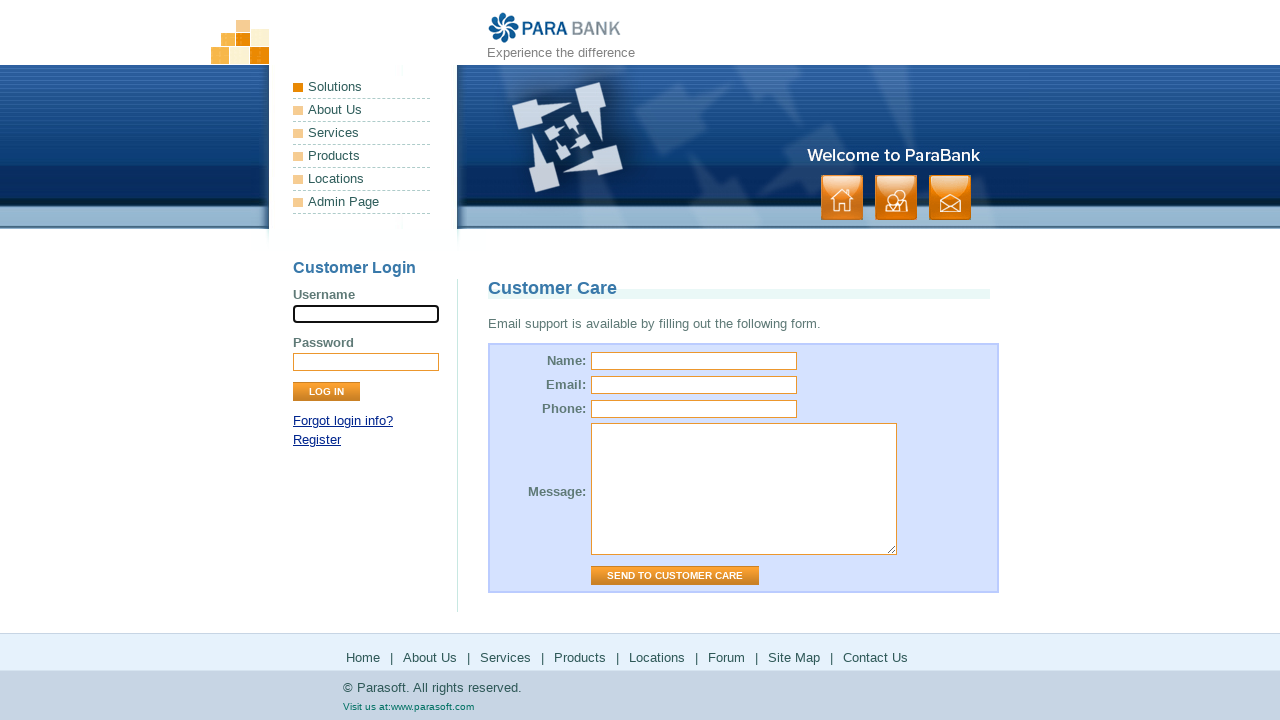

Filled name field with 'Starling De la Cruz' on #name
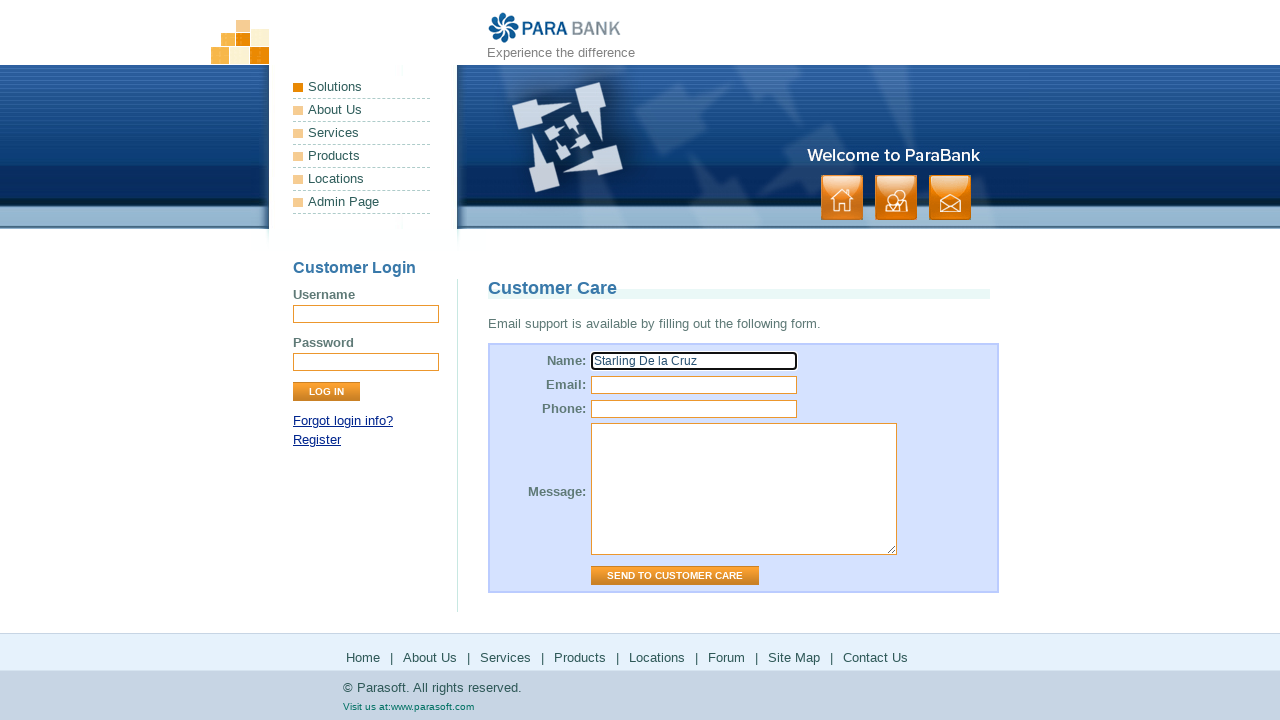

Filled email field with 'starling@gmail.com' on #email
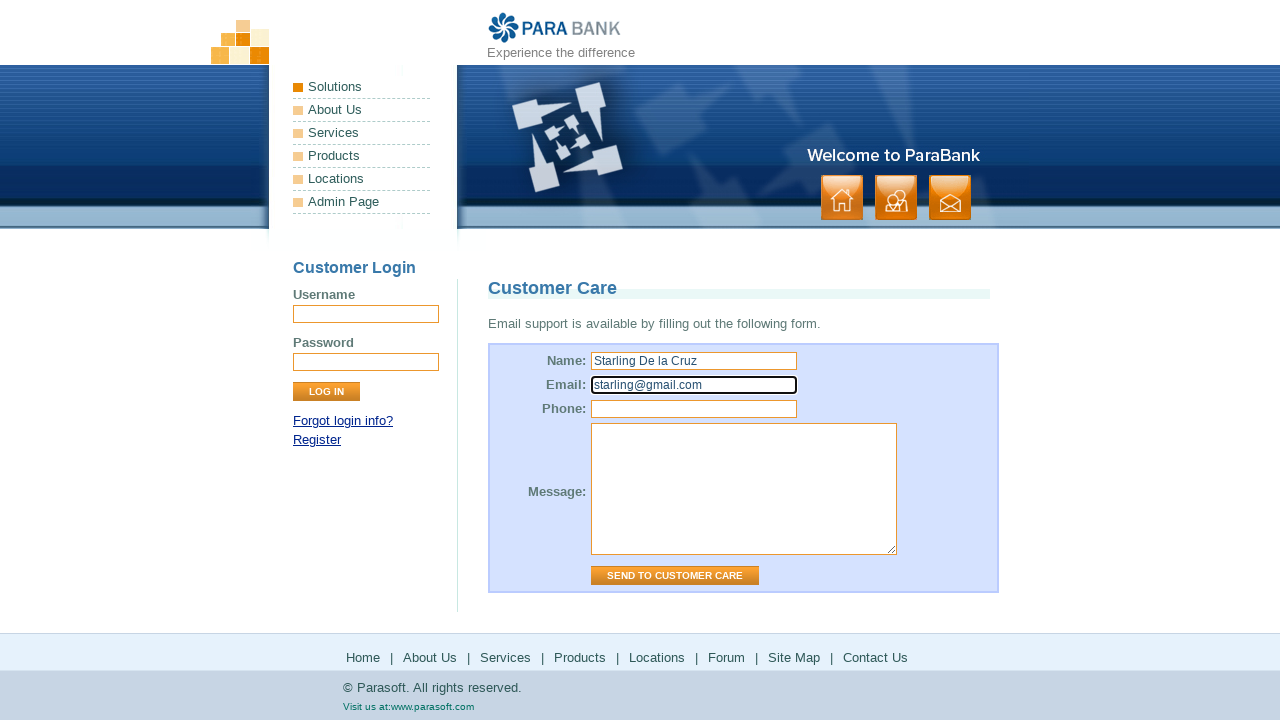

Filled phone field with '8091234567' on #phone
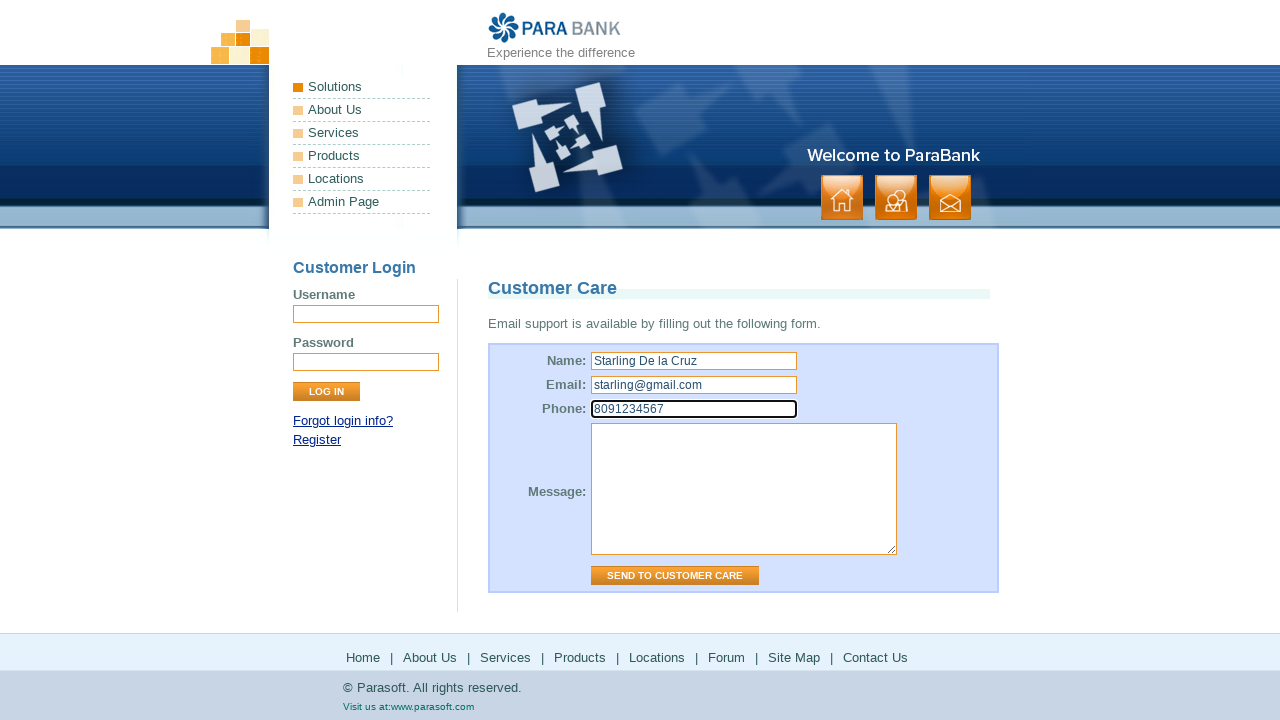

Filled message field with valid test message on #message
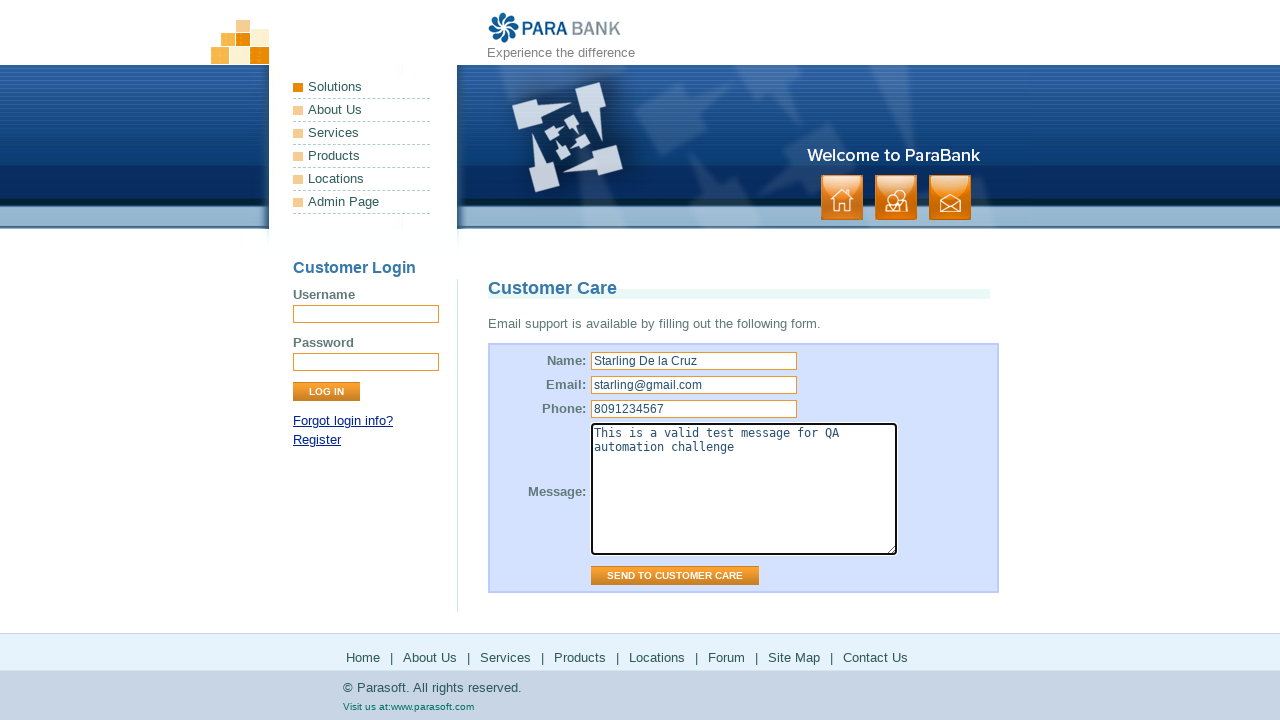

Clicked 'Send to Customer Care' submit button at (675, 576) on input[value="Send to Customer Care"]
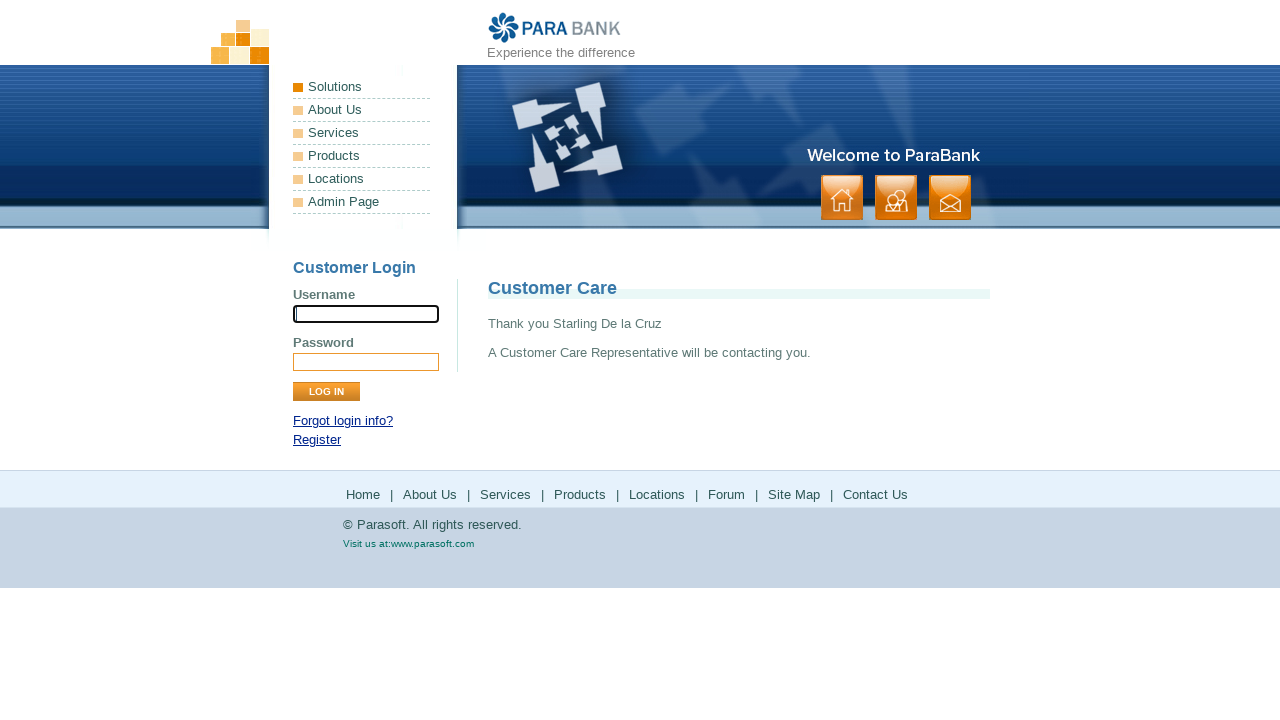

Form submission completed and URL confirmed as contact.htm
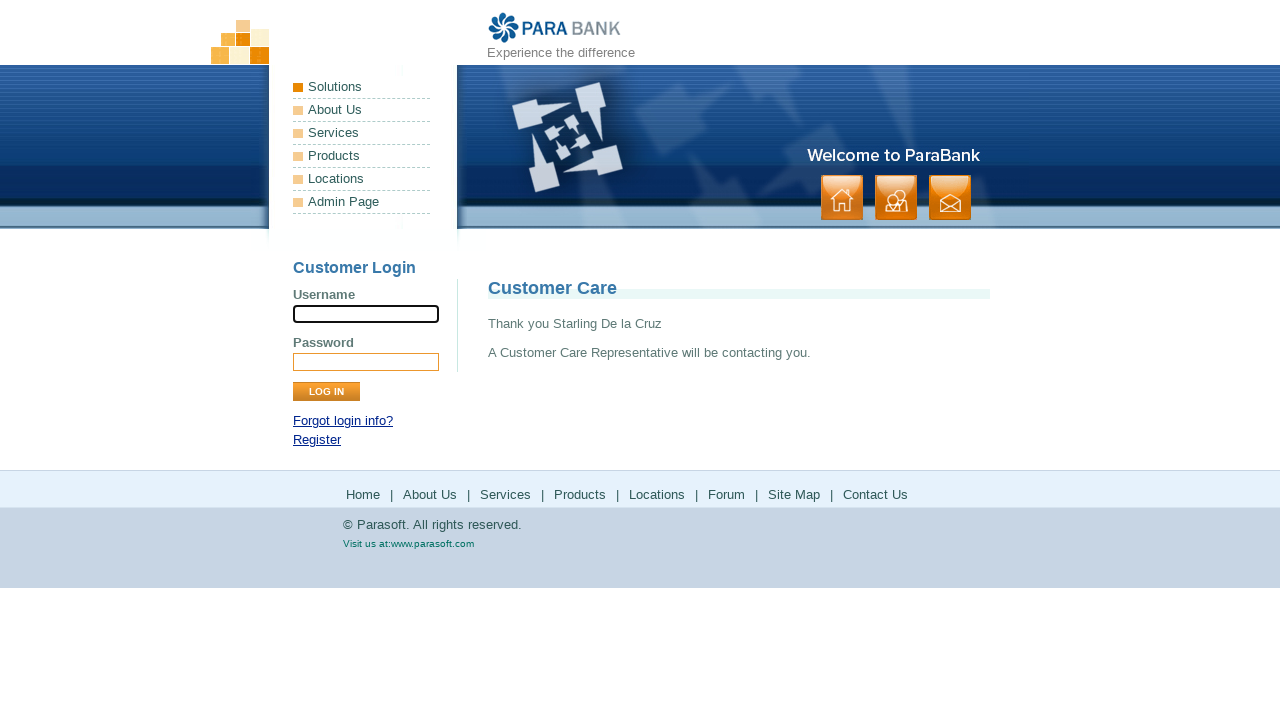

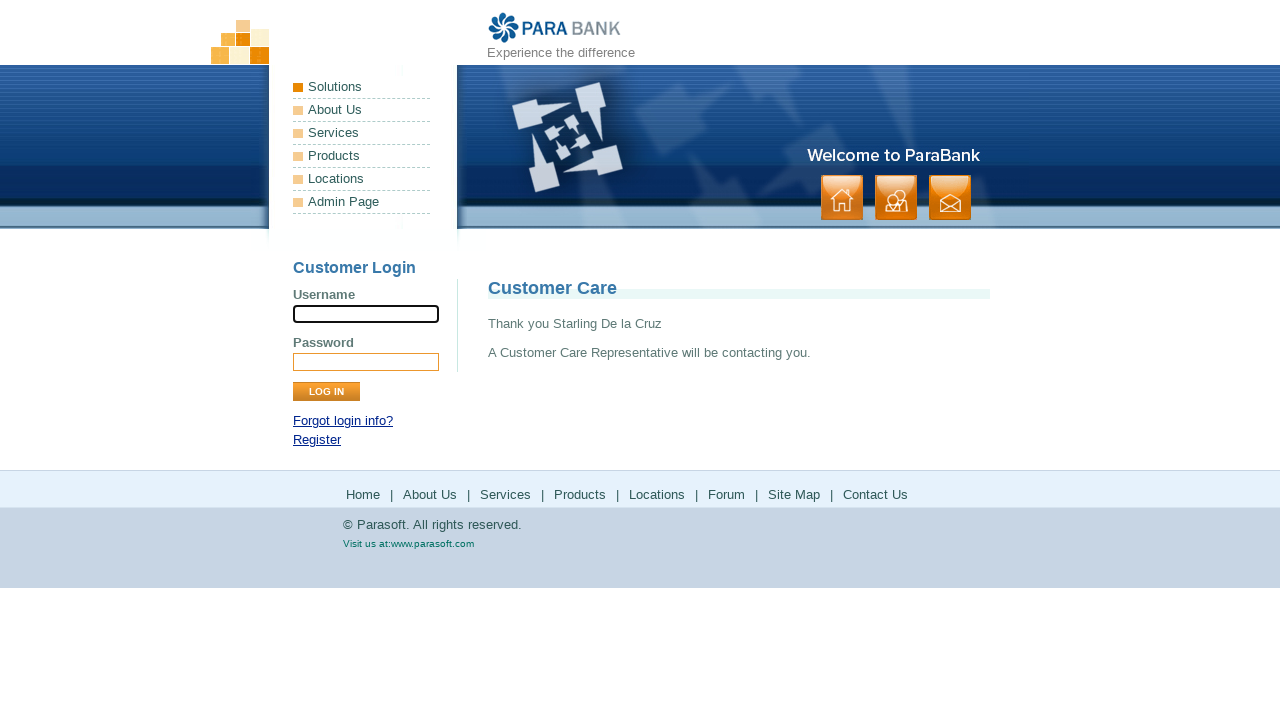